Tests clearing the complete state of all items by checking and unchecking the toggle all

Starting URL: https://demo.playwright.dev/todomvc

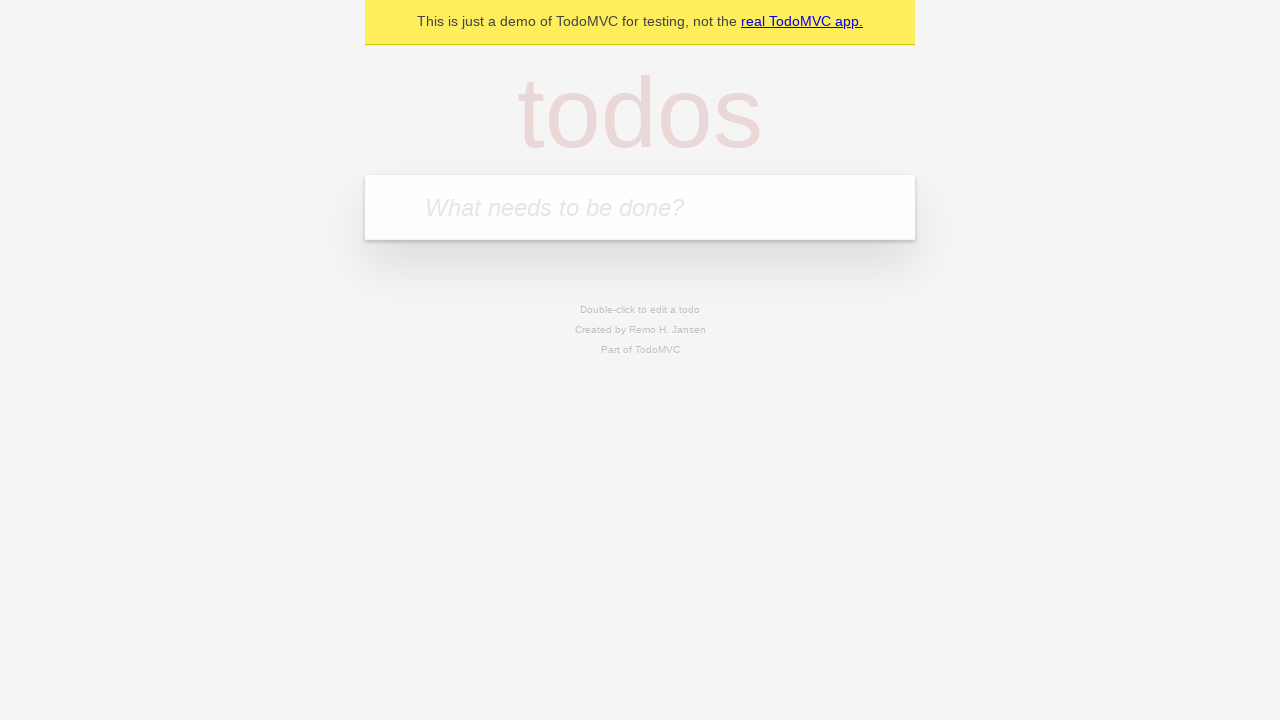

Filled new todo field with 'buy some cheese' on internal:attr=[placeholder="What needs to be done?"i]
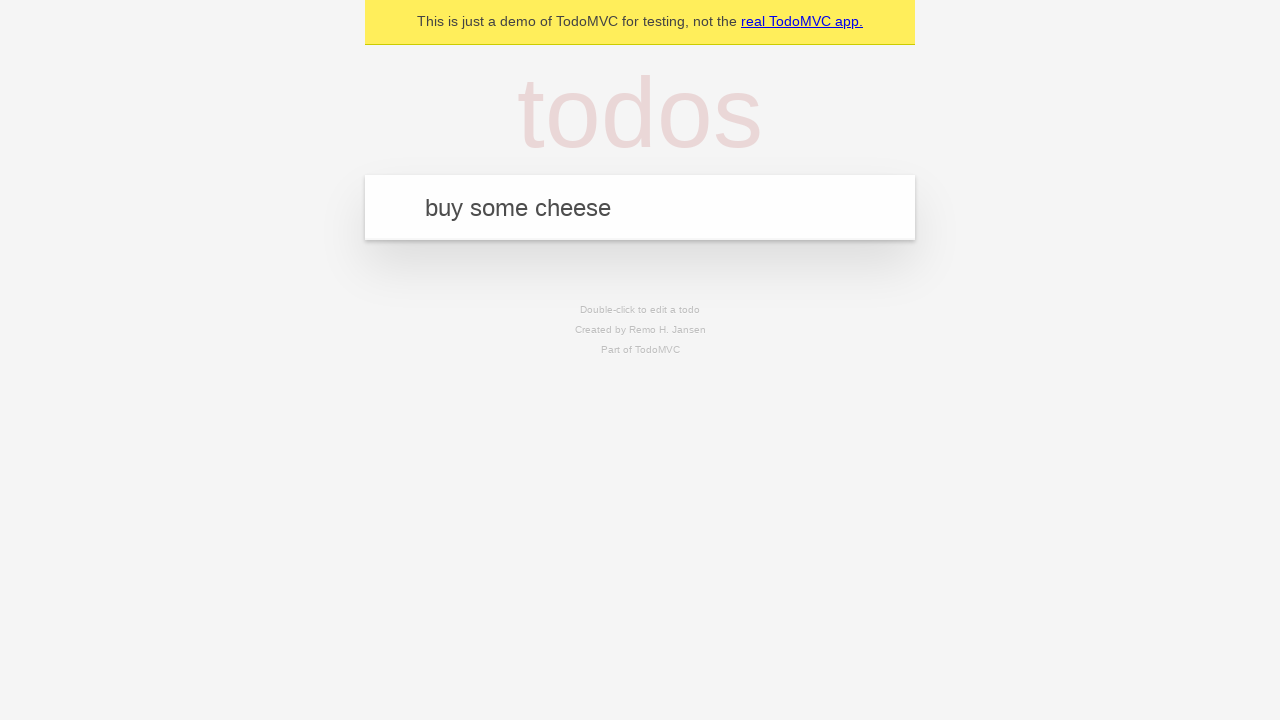

Pressed Enter to create todo 'buy some cheese' on internal:attr=[placeholder="What needs to be done?"i]
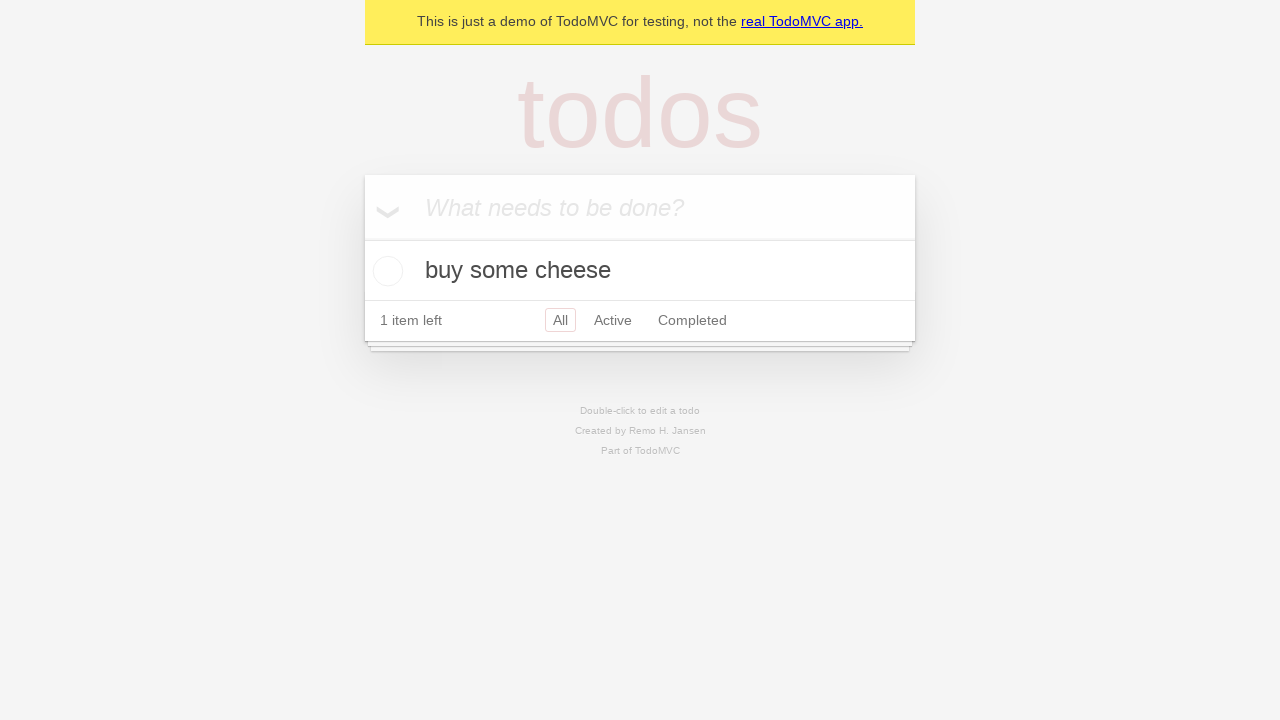

Filled new todo field with 'feed the cat' on internal:attr=[placeholder="What needs to be done?"i]
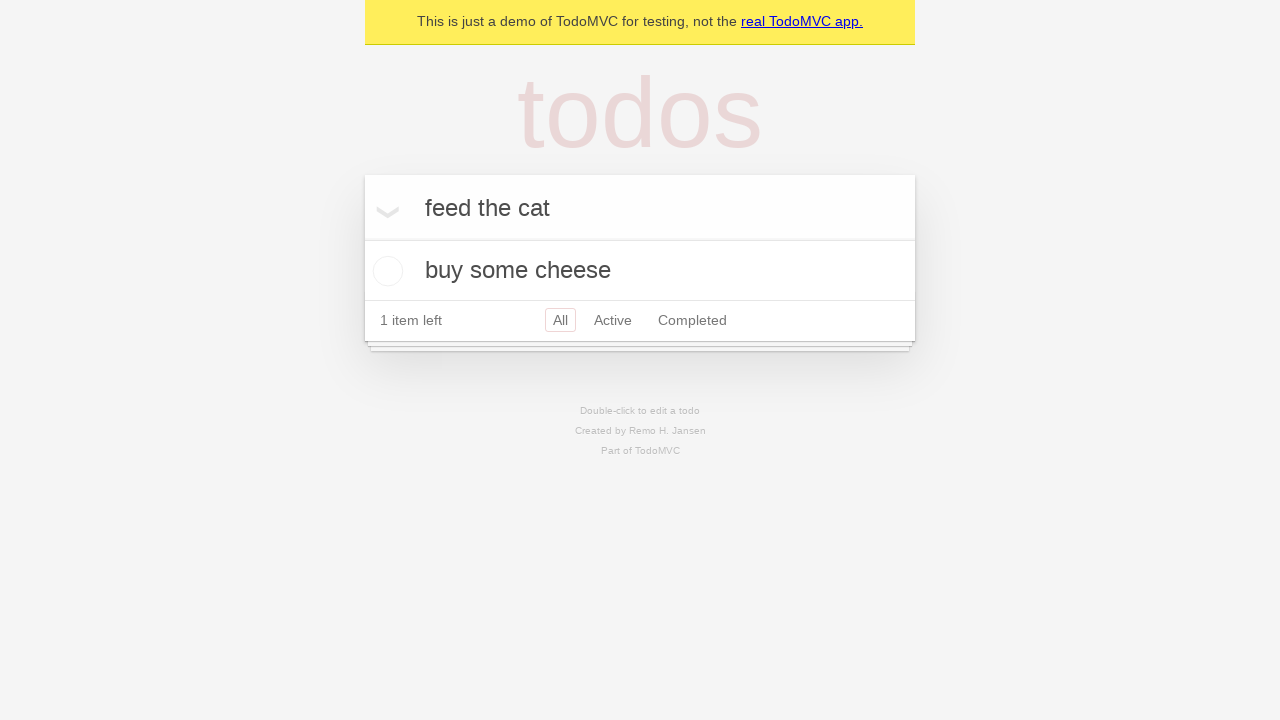

Pressed Enter to create todo 'feed the cat' on internal:attr=[placeholder="What needs to be done?"i]
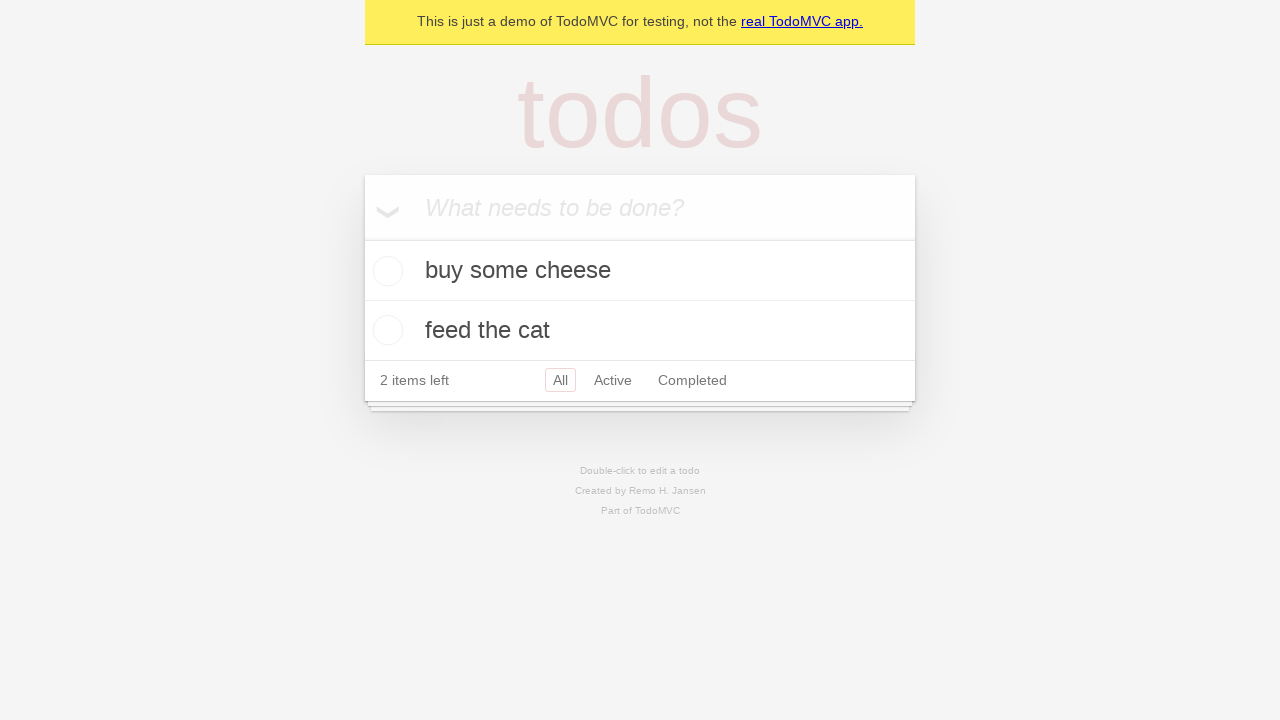

Filled new todo field with 'book a doctors appointment' on internal:attr=[placeholder="What needs to be done?"i]
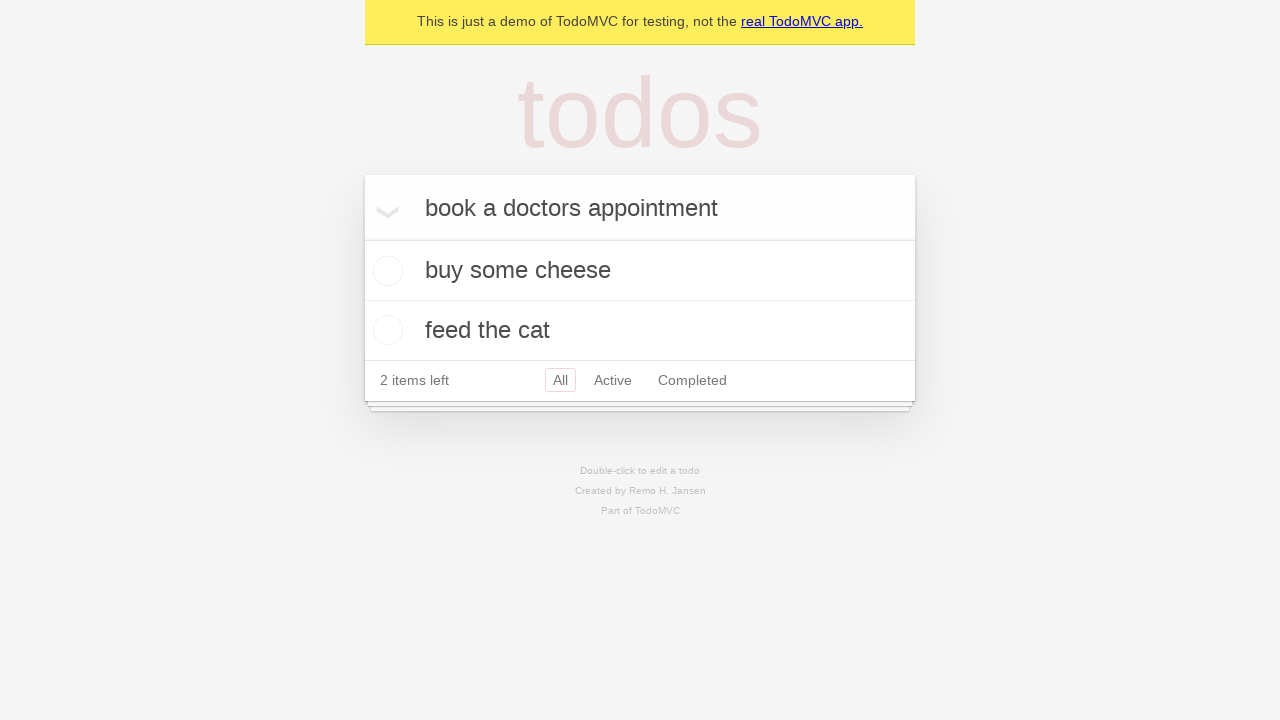

Pressed Enter to create todo 'book a doctors appointment' on internal:attr=[placeholder="What needs to be done?"i]
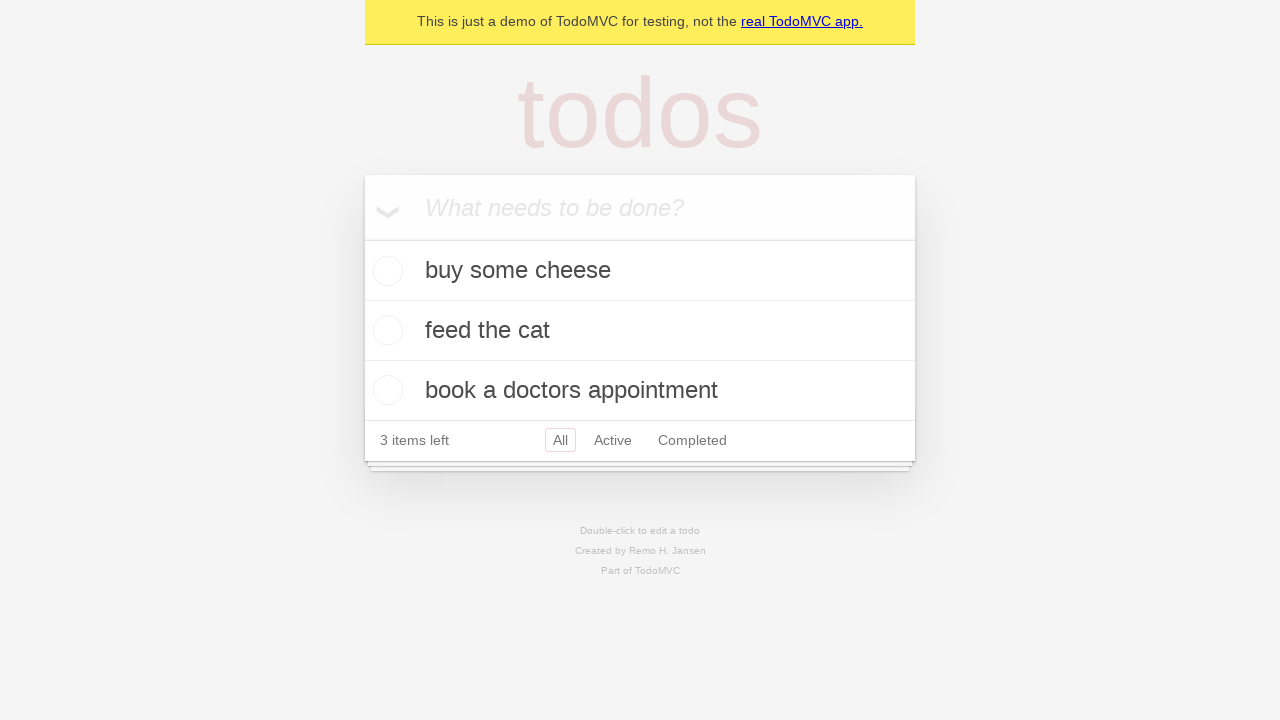

Clicked toggle all to mark all todos as complete at (362, 238) on internal:label="Mark all as complete"i
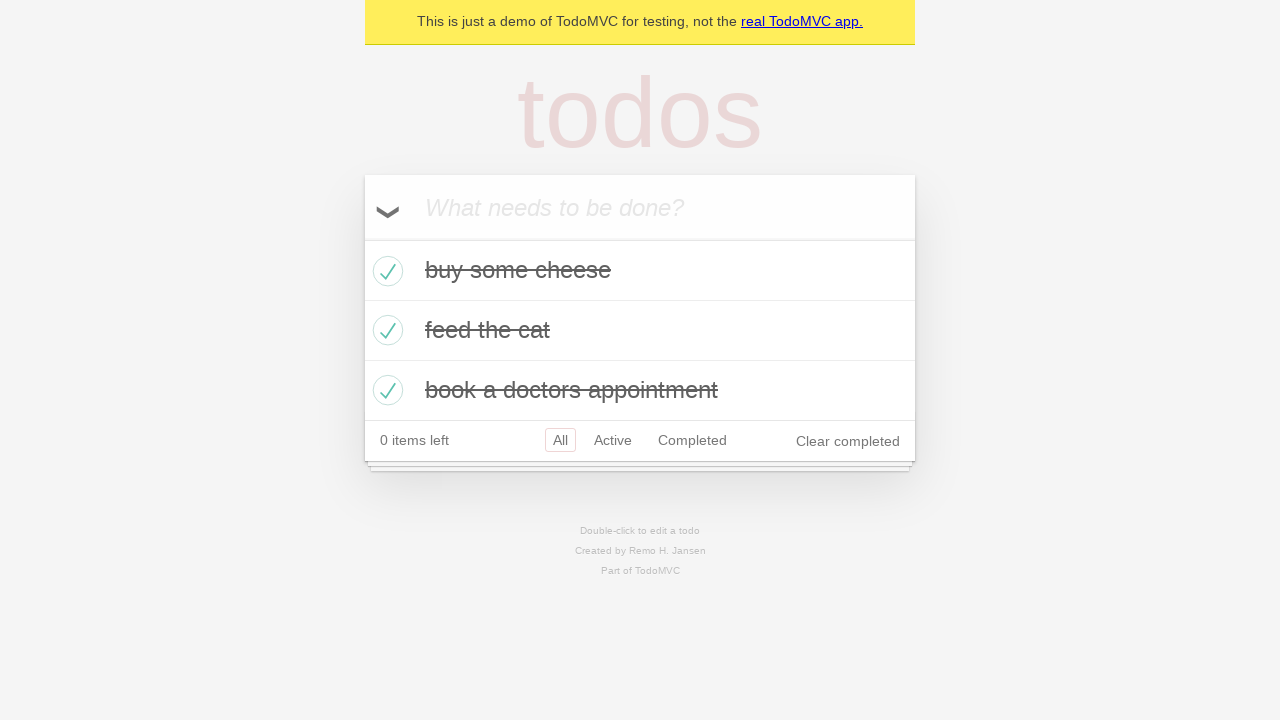

Clicked toggle all to uncheck all todos and clear complete state at (362, 238) on internal:label="Mark all as complete"i
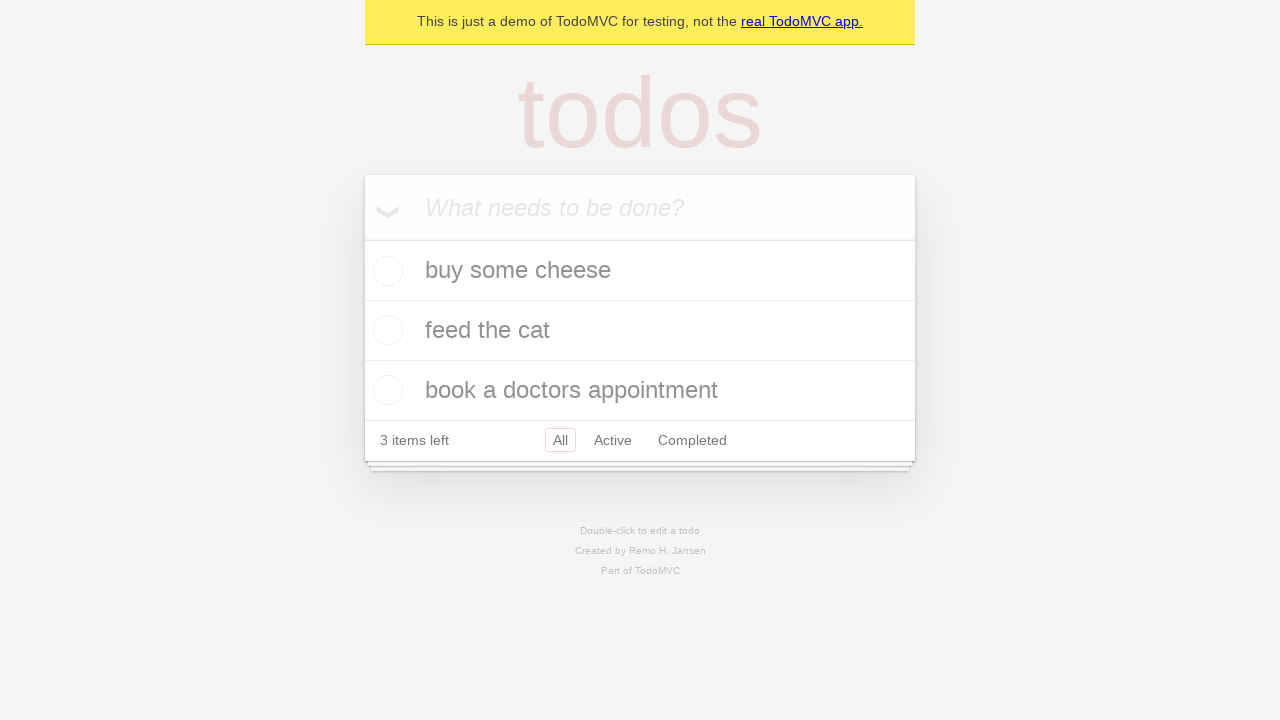

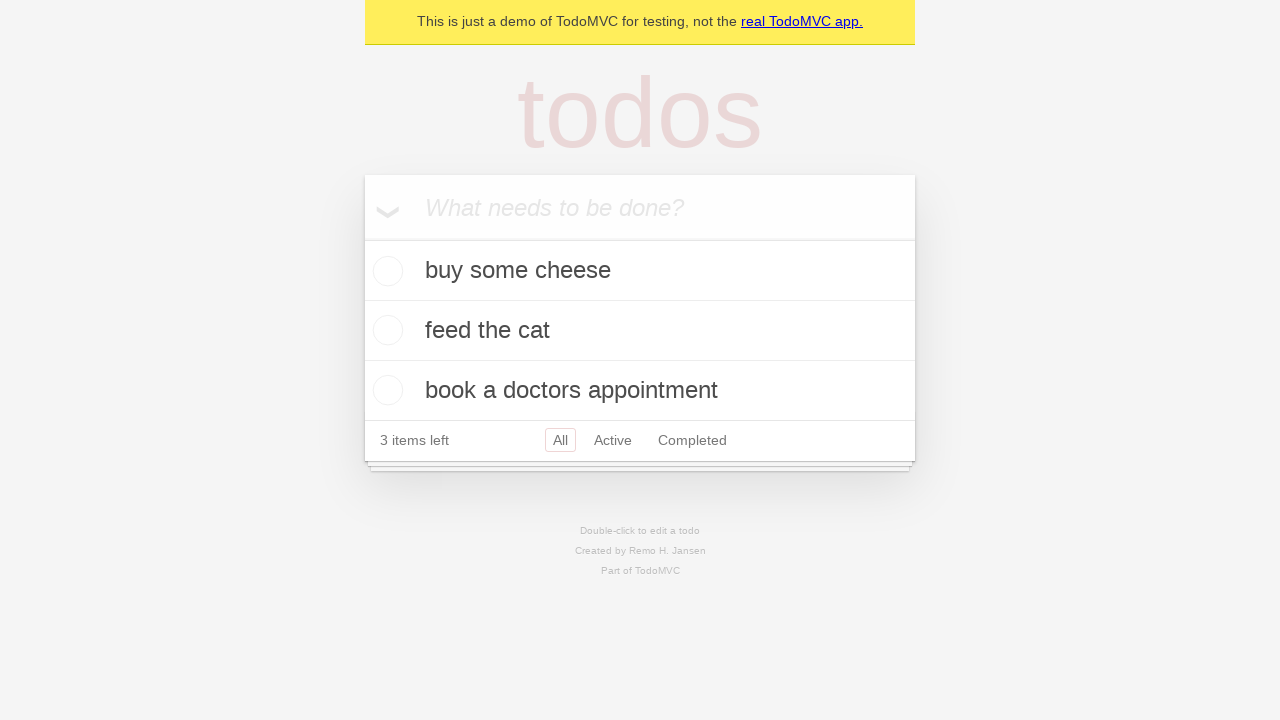